Tests combo box/dropdown functionality by selecting different skills options using various selection methods (by index, by value) on a demo registration form

Starting URL: https://demo.automationtesting.in/Register.html

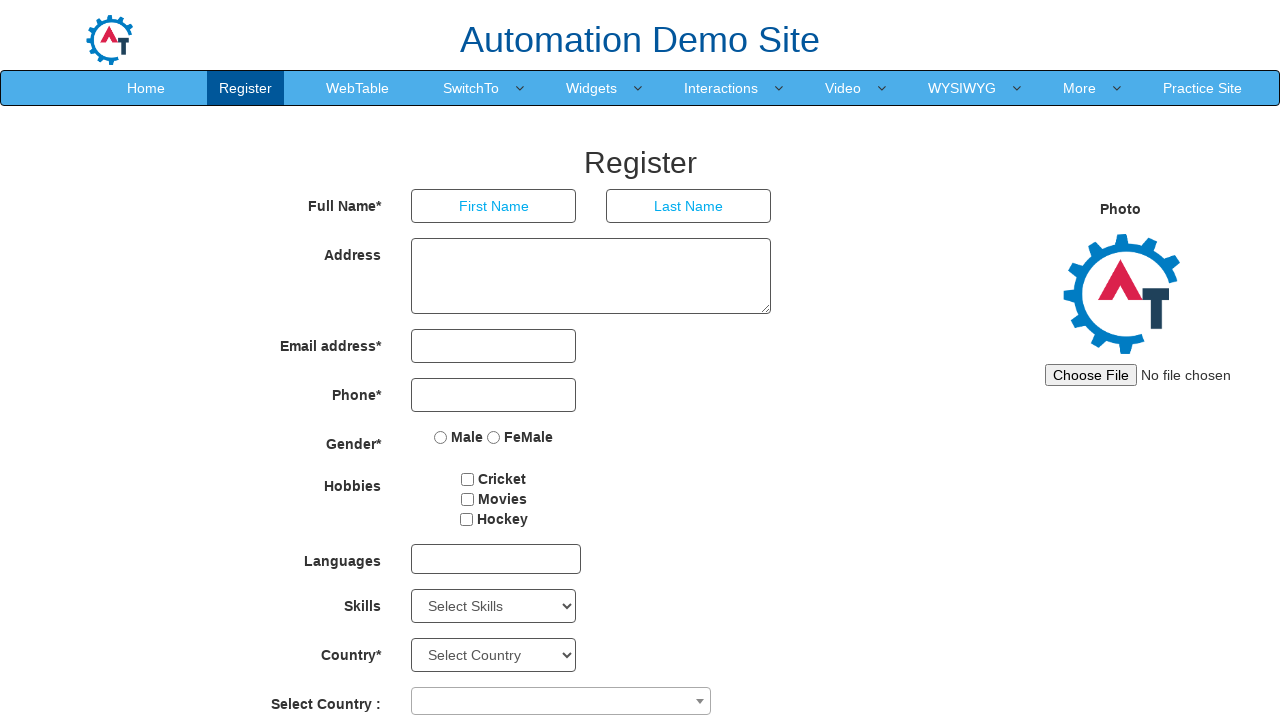

Waited for Skills dropdown to load
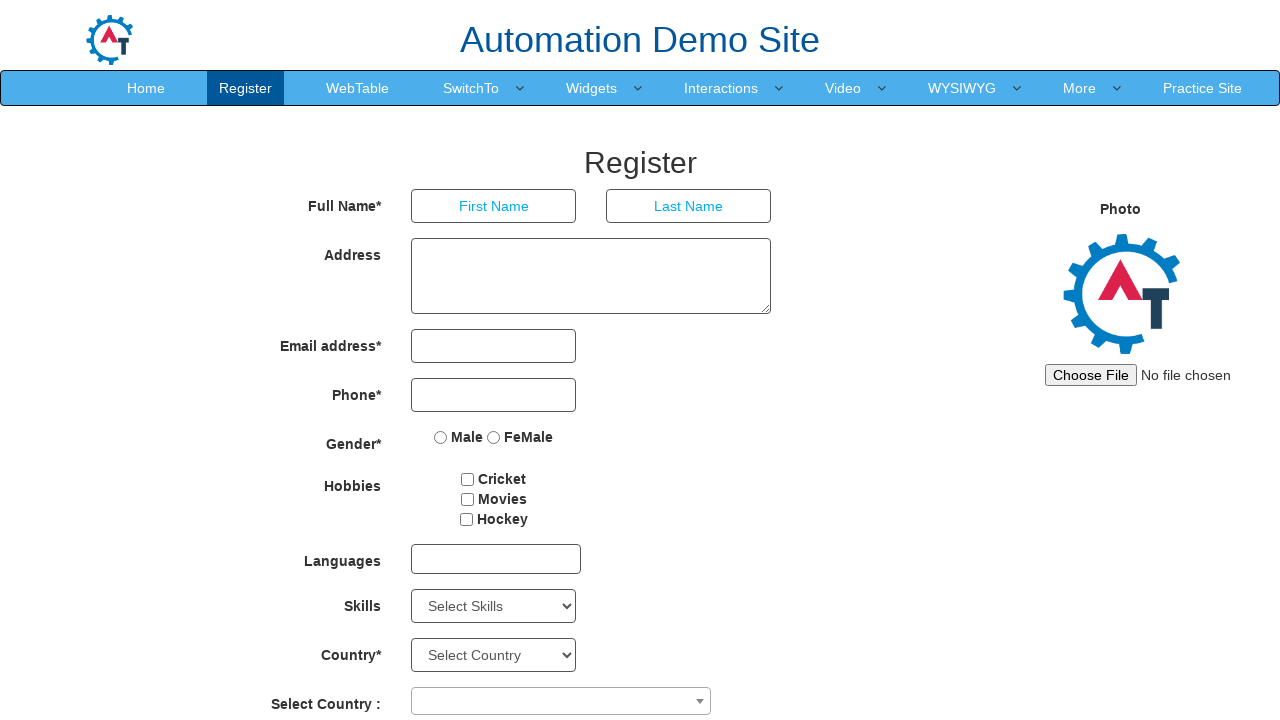

Selected first option in Skills dropdown by index on #Skills
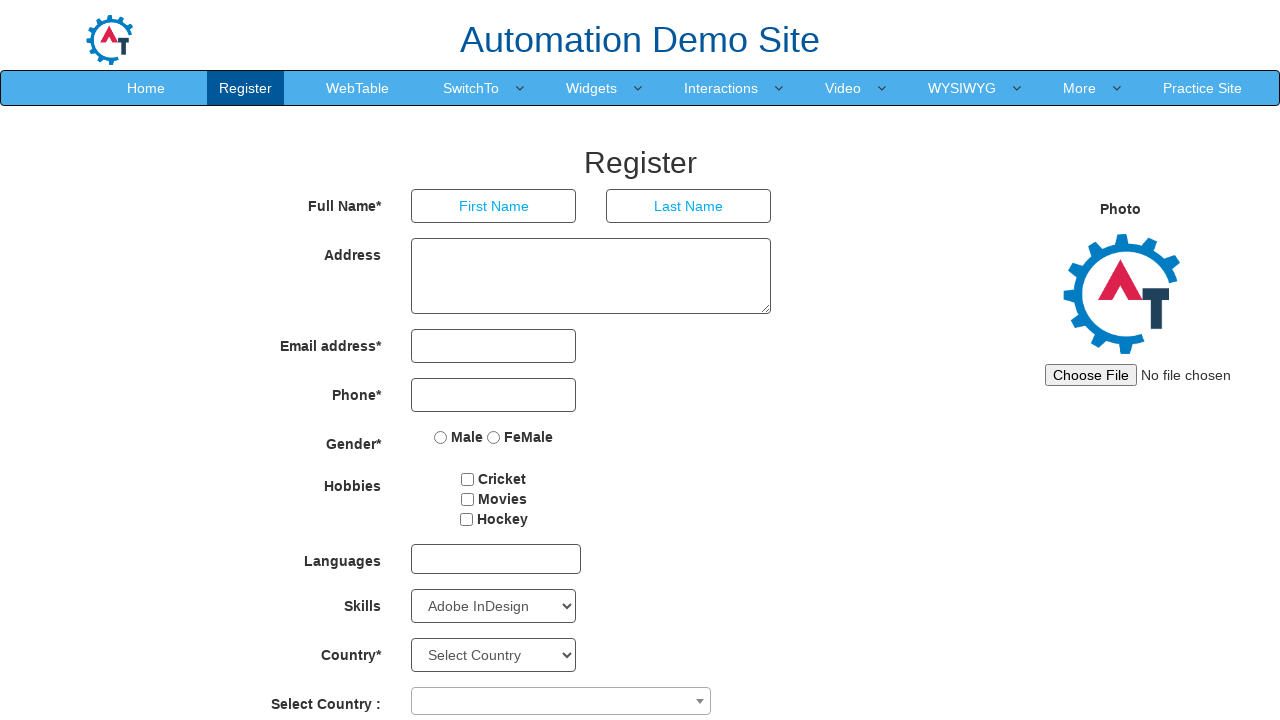

Selected Python option in Skills dropdown by value on #Skills
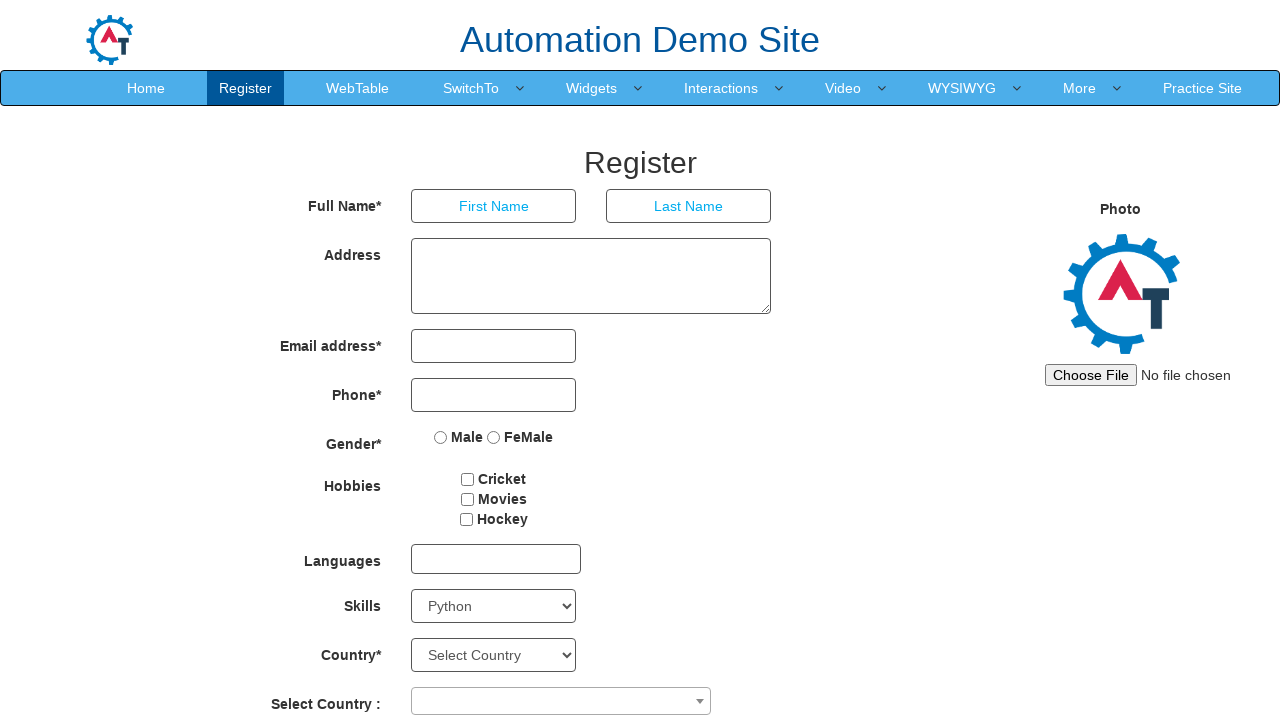

Selected Ruby option in Skills dropdown by value on #Skills
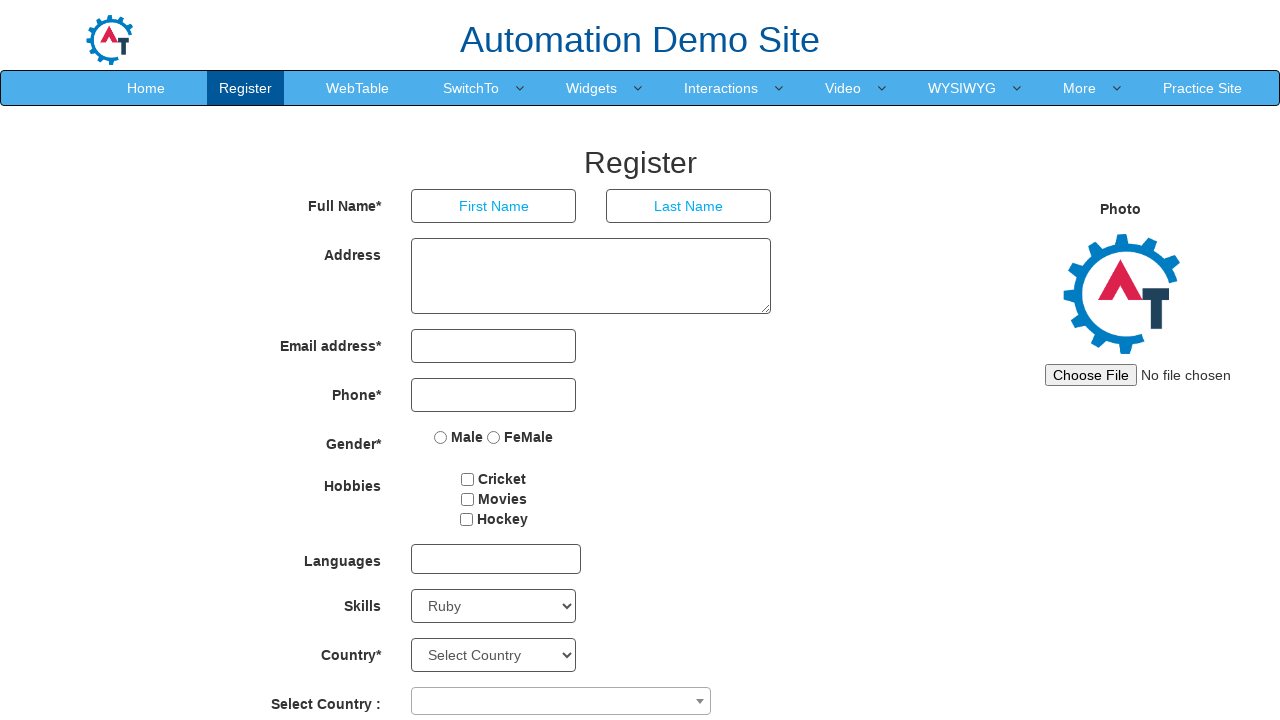

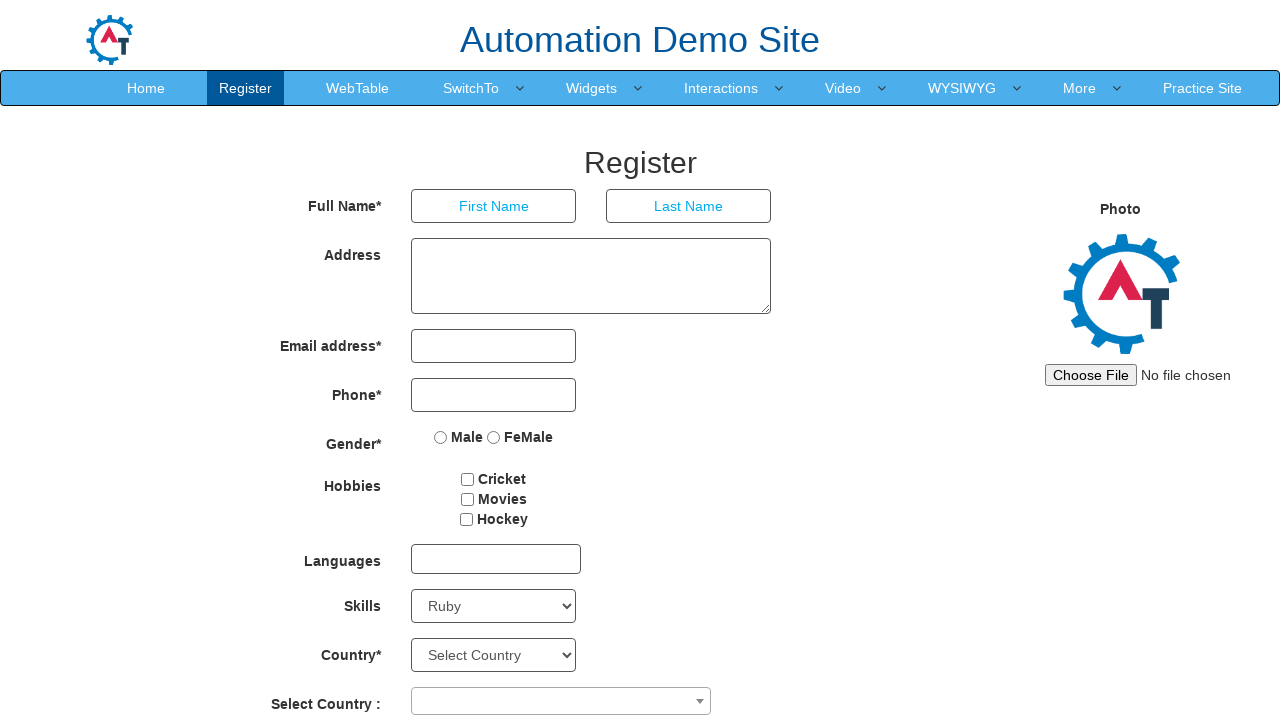